Tests checkbox functionality by clicking through all checkboxes to select and deselect them, then specifically selects Option 3 checkbox

Starting URL: https://kristinek.github.io/site/examples/actions

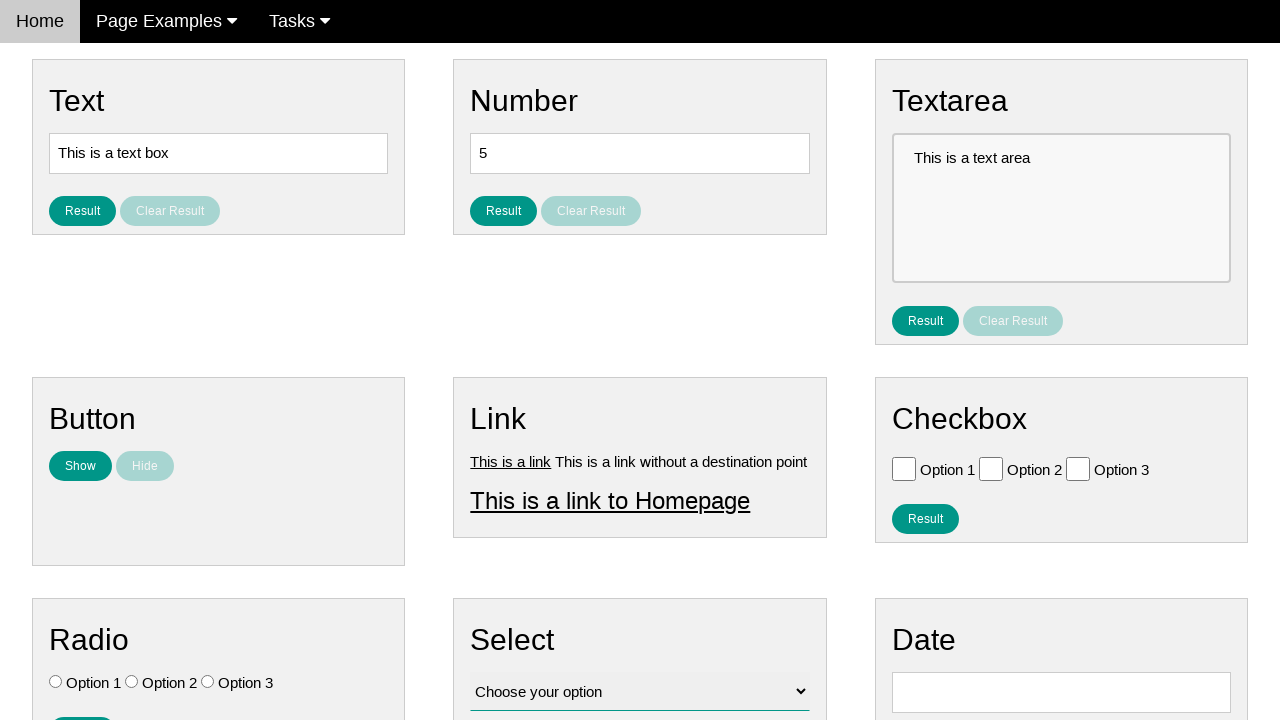

Navigated to checkbox actions example page
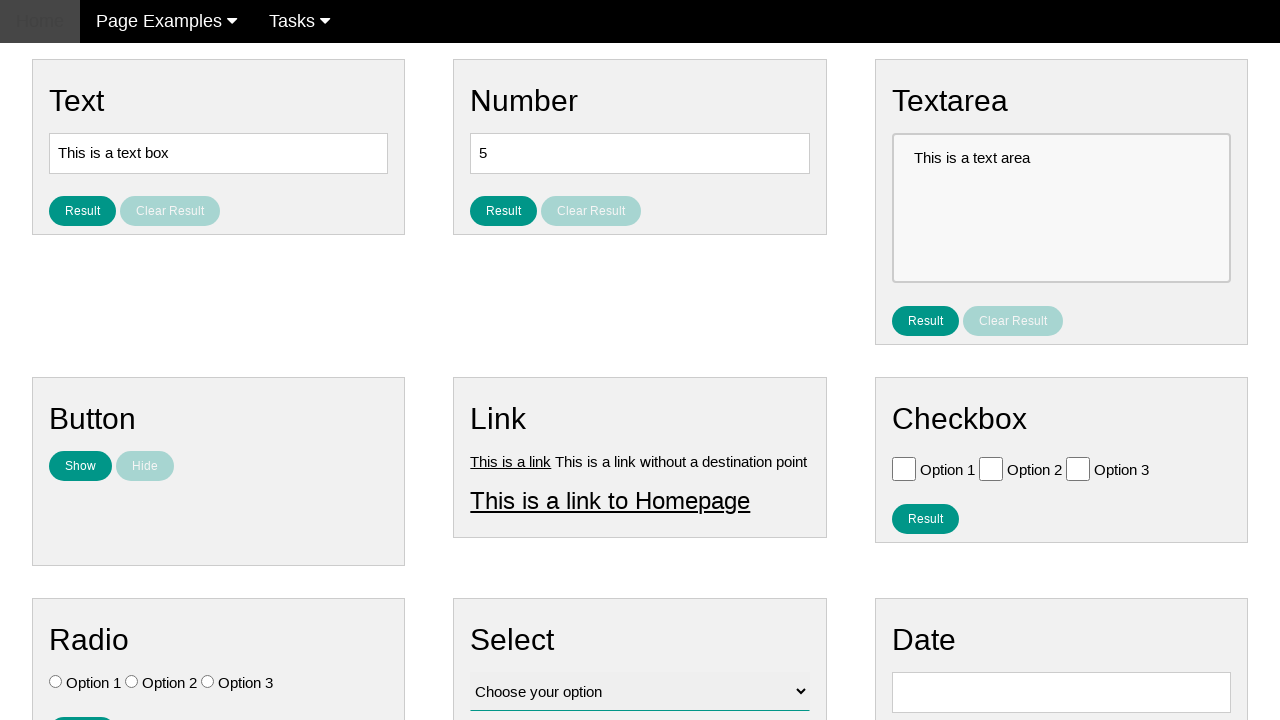

Located all checkboxes on the page
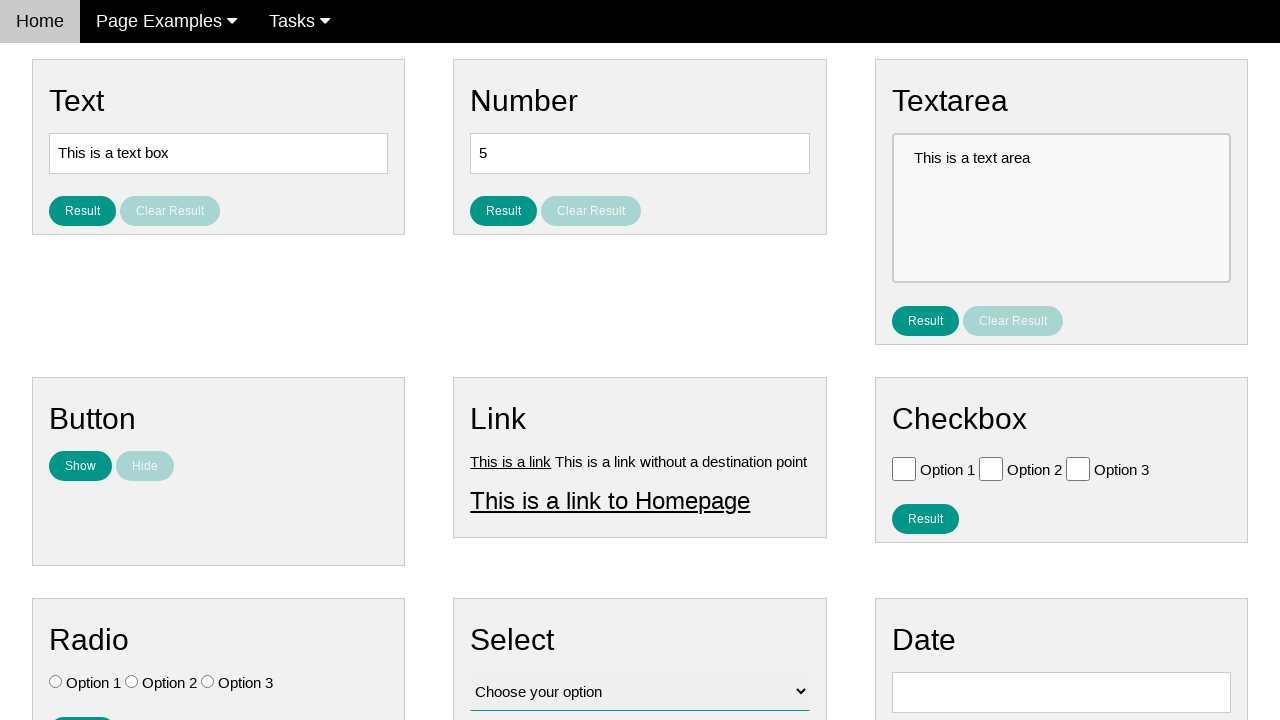

Clicked checkbox to select it at (904, 468) on .w3-check[type='checkbox'] >> nth=0
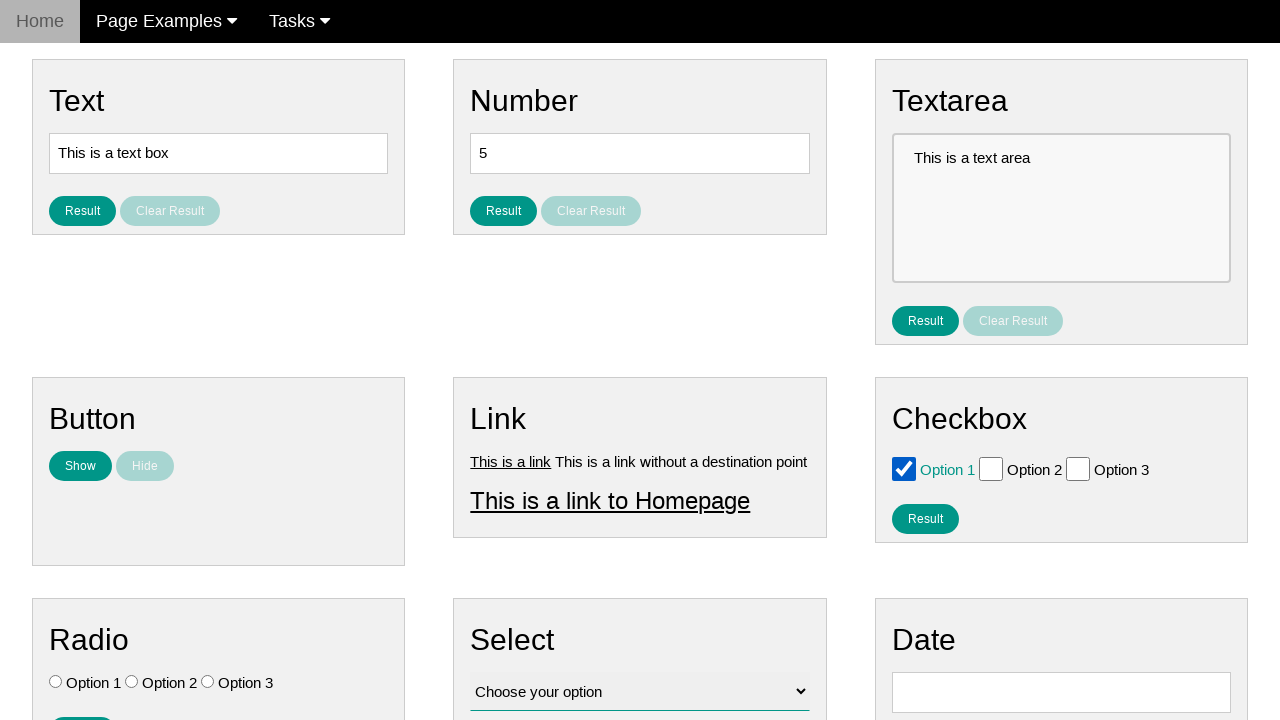

Clicked checkbox to deselect it at (904, 468) on .w3-check[type='checkbox'] >> nth=0
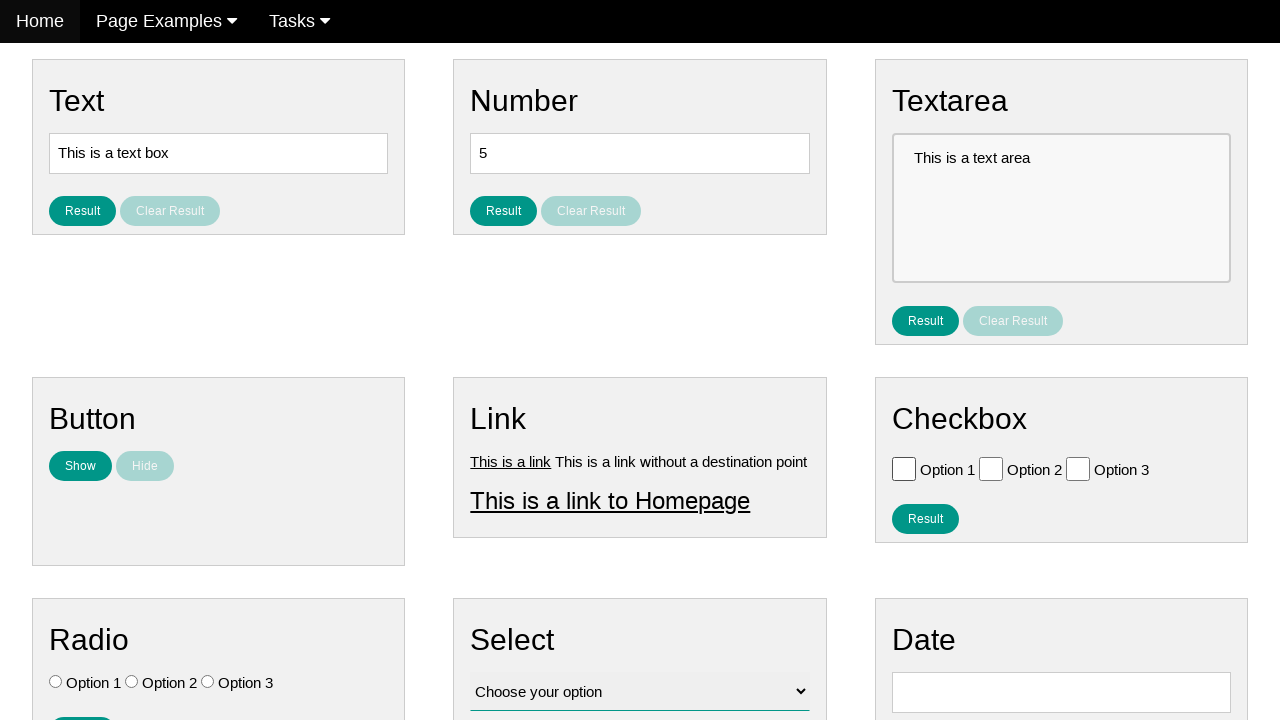

Clicked checkbox to select it at (991, 468) on .w3-check[type='checkbox'] >> nth=1
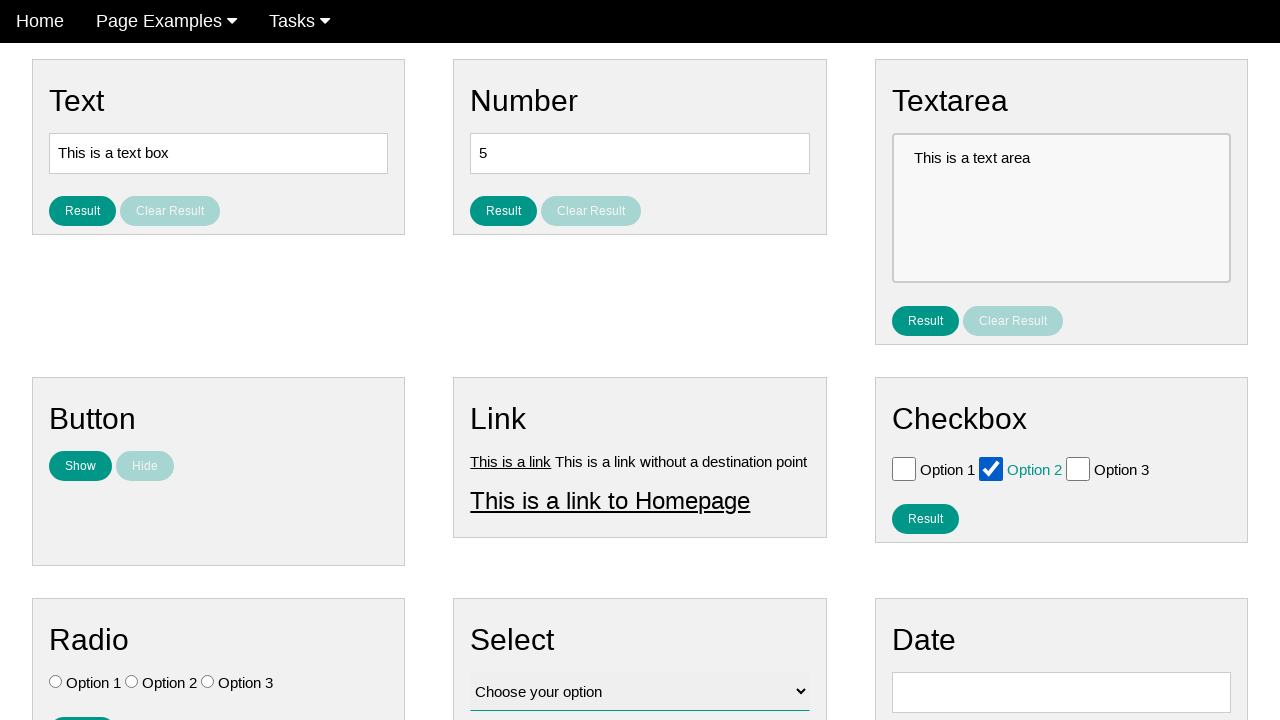

Clicked checkbox to deselect it at (991, 468) on .w3-check[type='checkbox'] >> nth=1
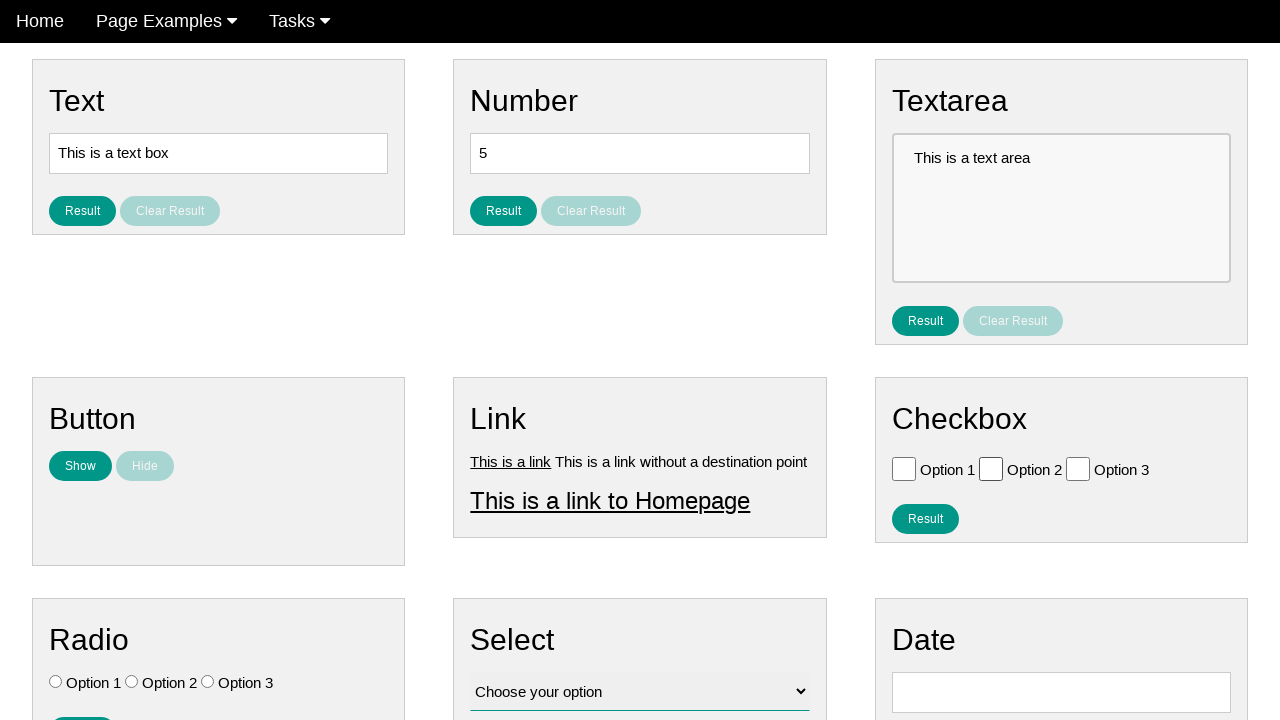

Clicked checkbox to select it at (1078, 468) on .w3-check[type='checkbox'] >> nth=2
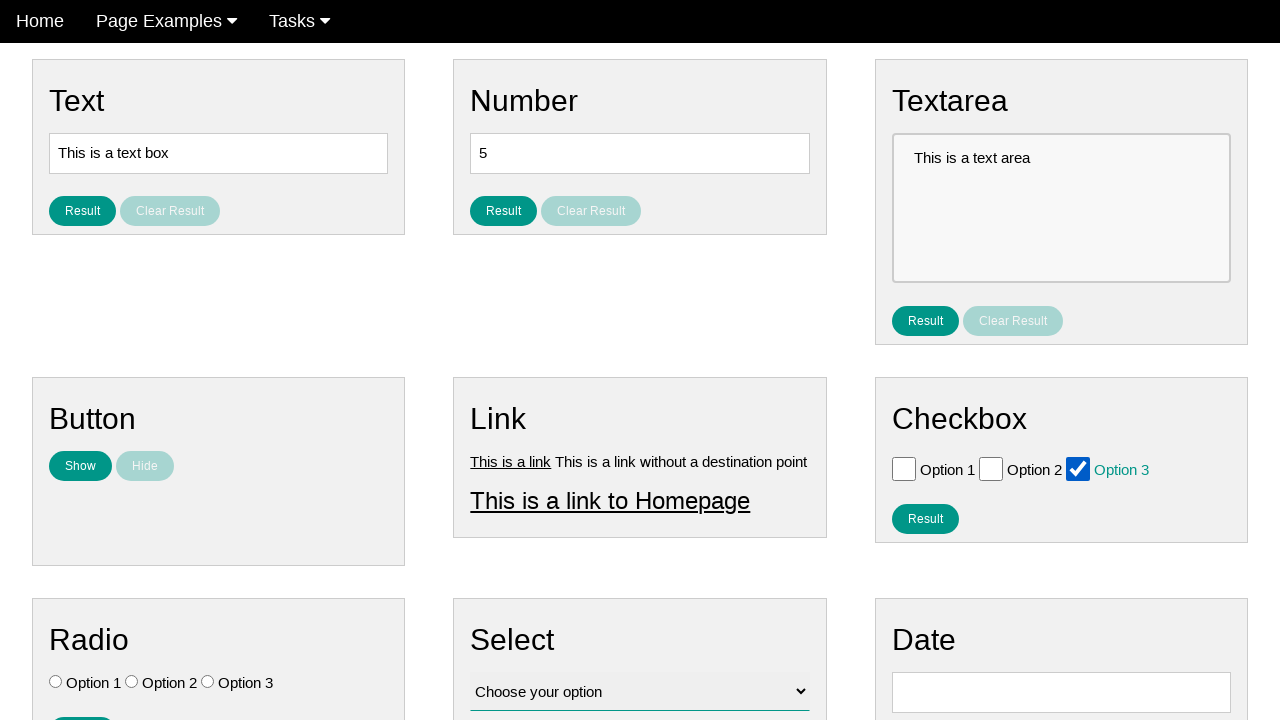

Clicked checkbox to deselect it at (1078, 468) on .w3-check[type='checkbox'] >> nth=2
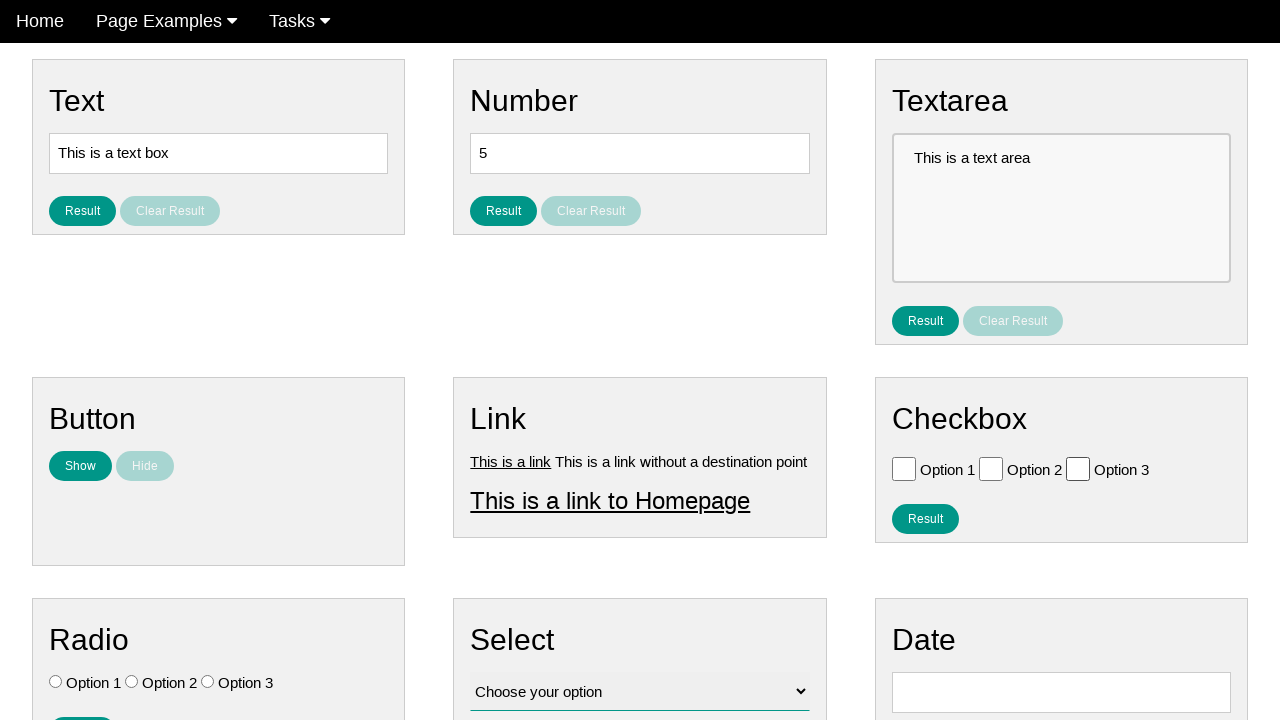

Located Option 3 checkbox
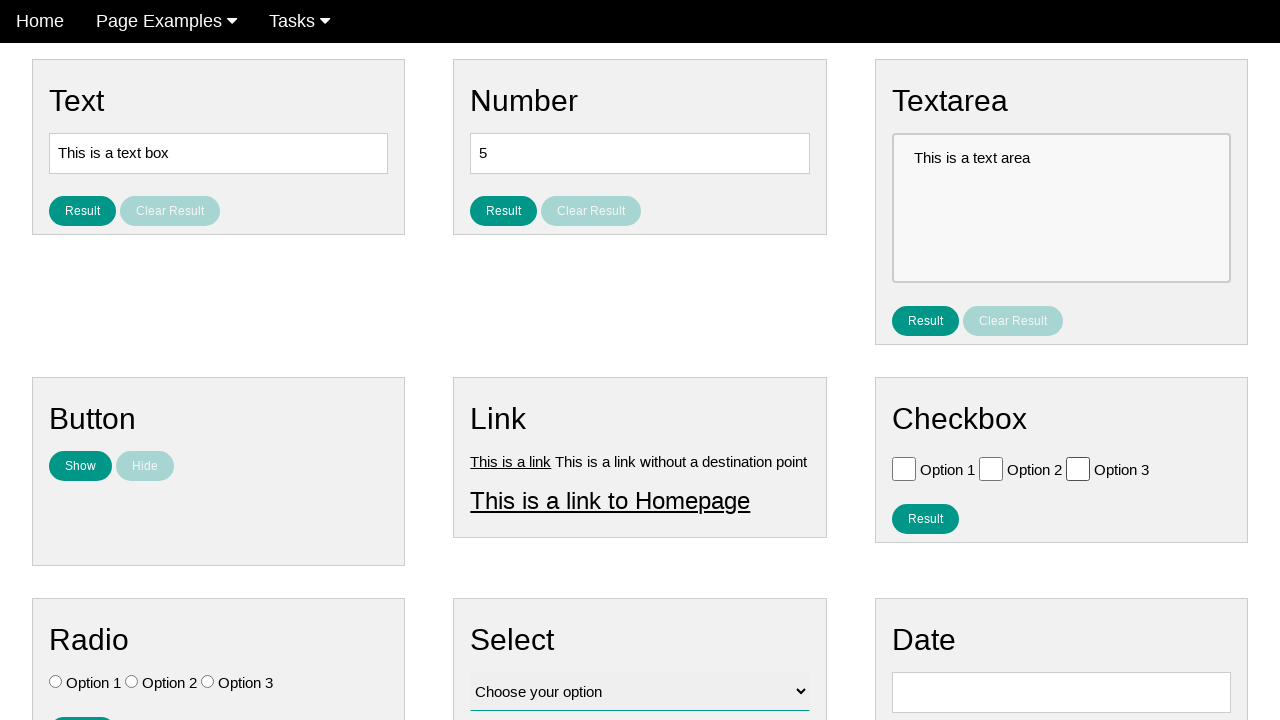

Selected Option 3 checkbox at (1078, 468) on .w3-check[value='Option 3'][type='checkbox']
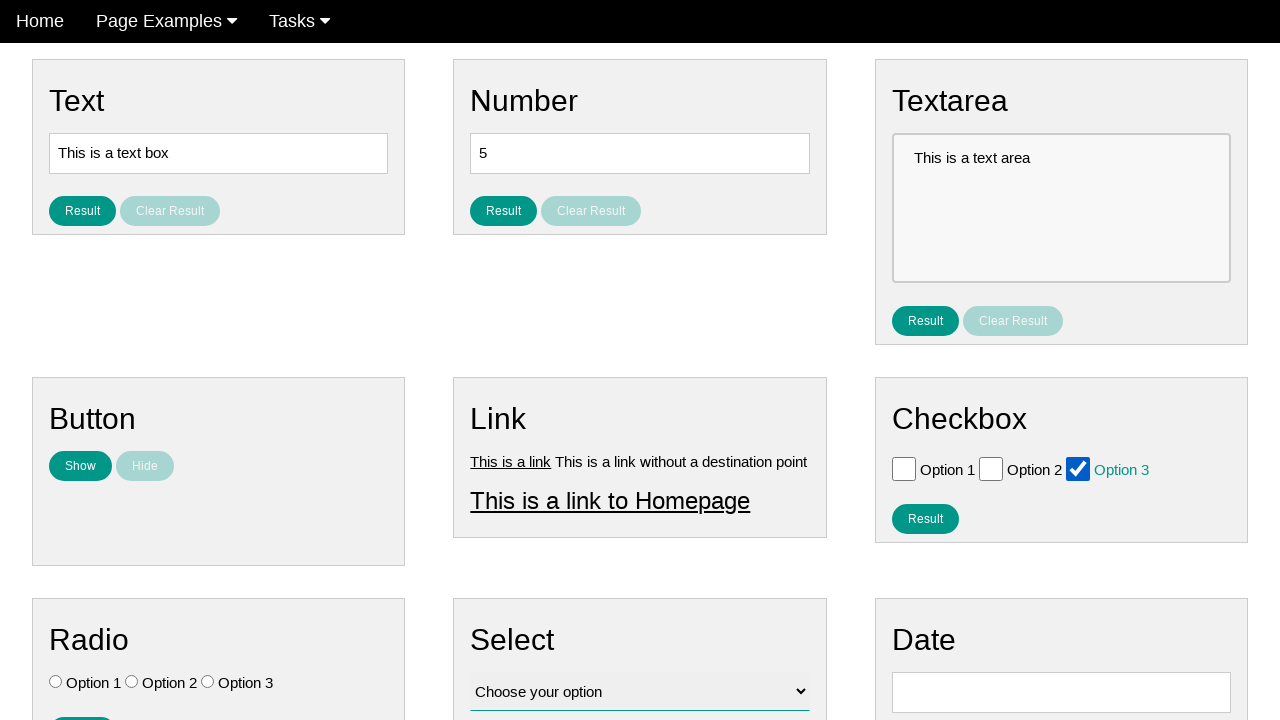

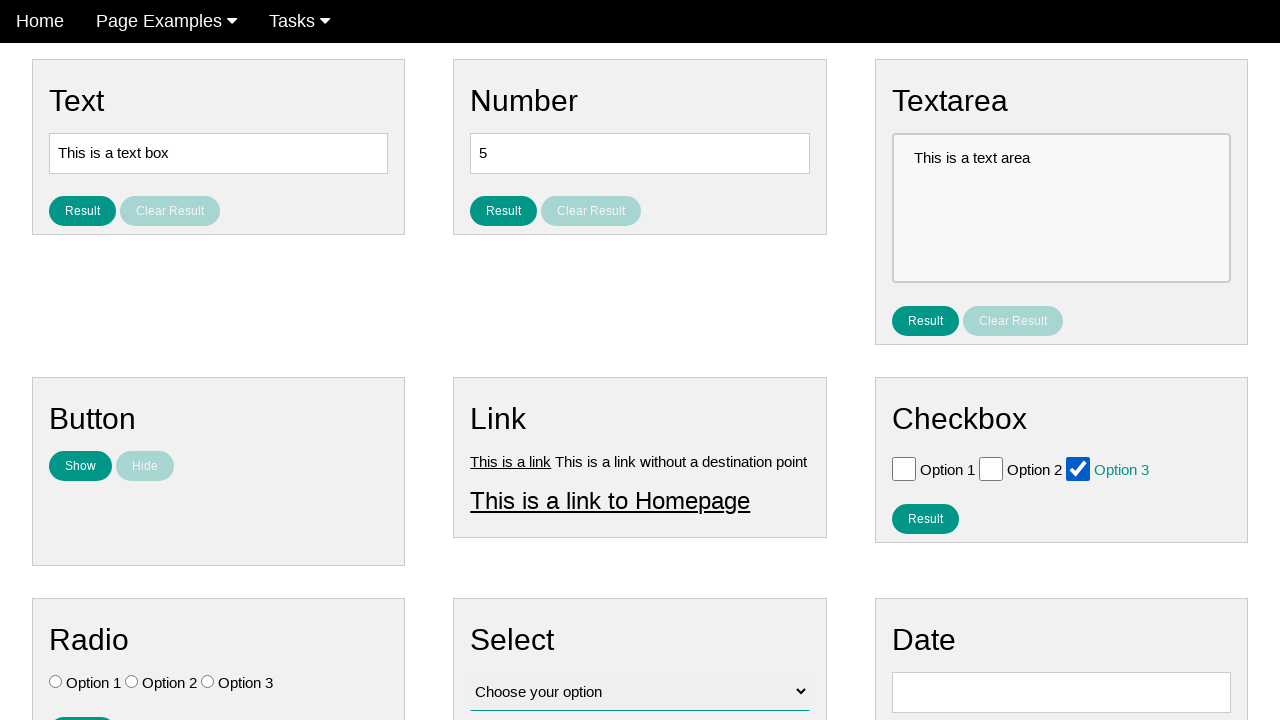